Tests the forgot password form functionality by entering an email address and submitting the password reset request form.

Starting URL: https://practice.expandtesting.com/forgot-password

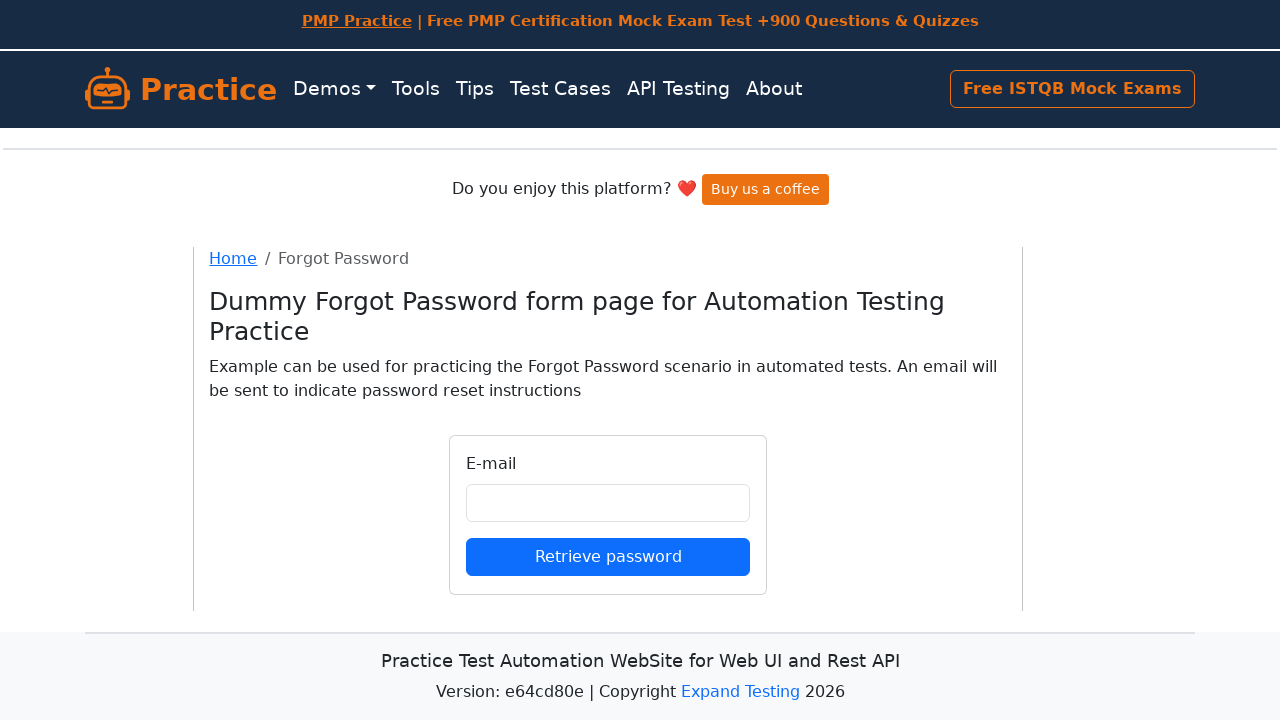

Filled email field with 'john.doe.test@example.com' on input#email
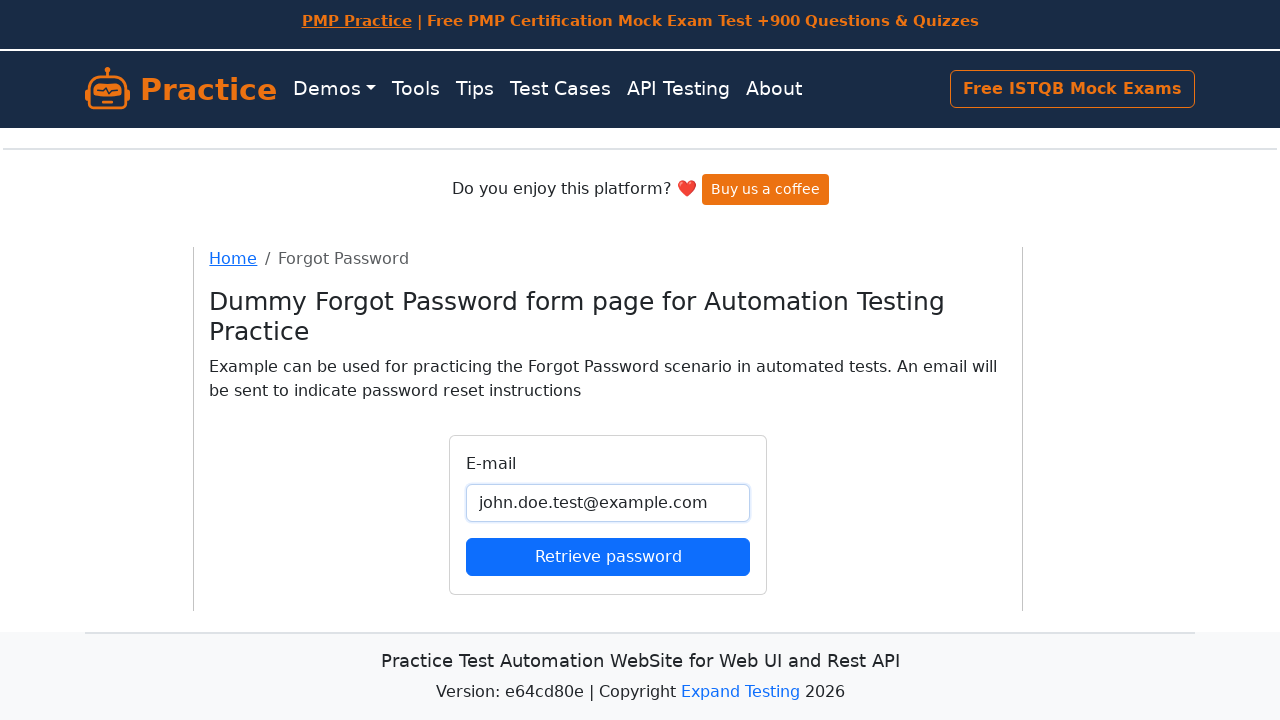

Clicked submit button to submit password reset form at (608, 556) on button[type='submit']
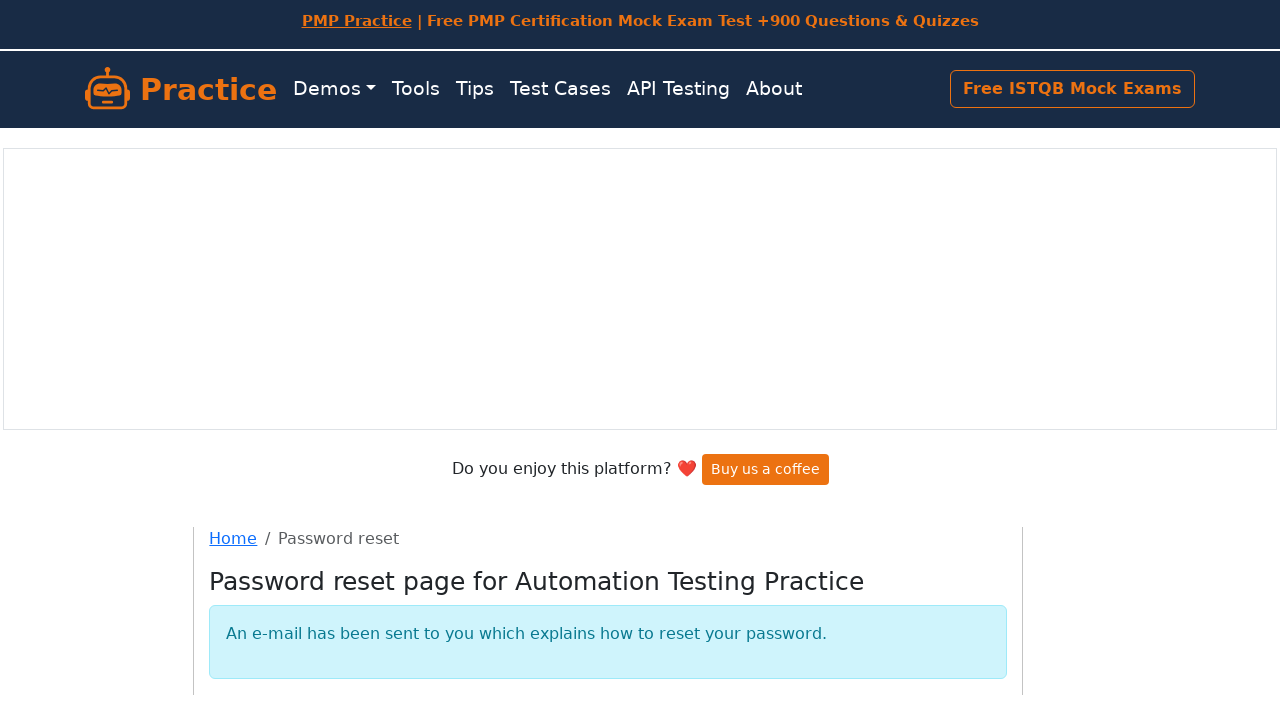

Form submission completed and page fully loaded
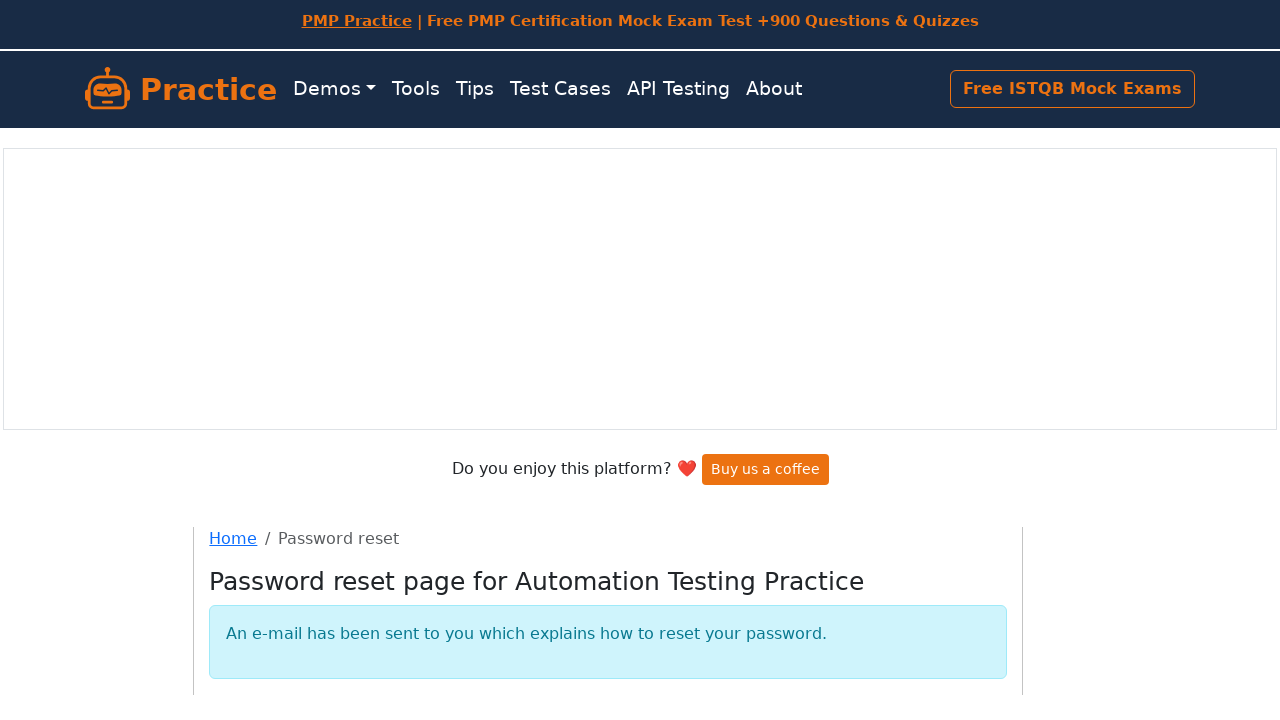

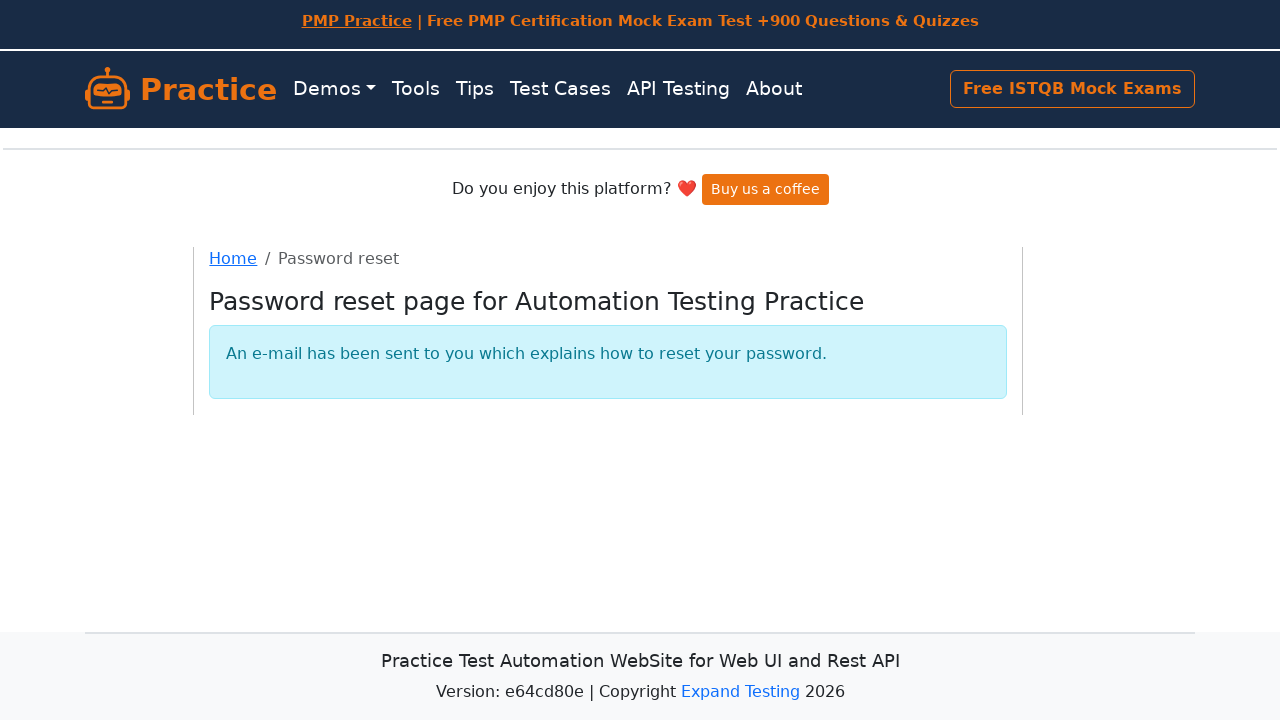